Tests pressing the tab key using keyboard actions and verifies that the page displays the correct key press result

Starting URL: http://the-internet.herokuapp.com/key_presses

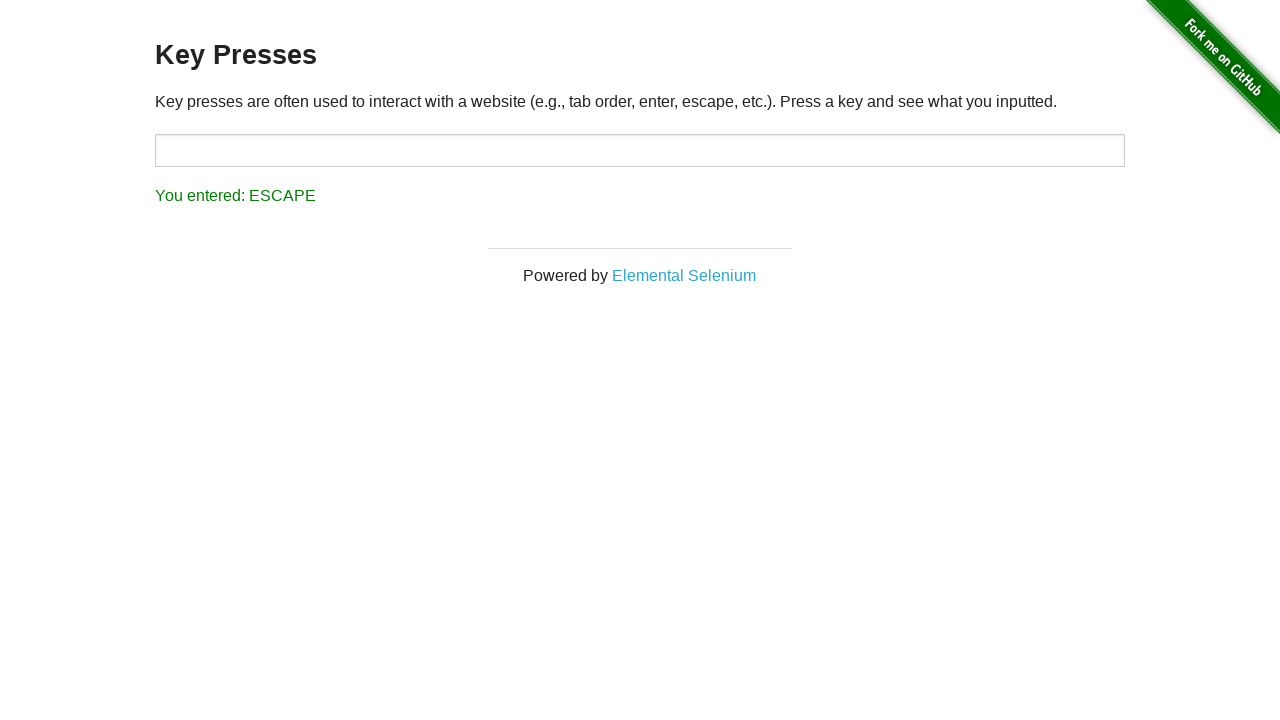

Pressed Tab key on the page
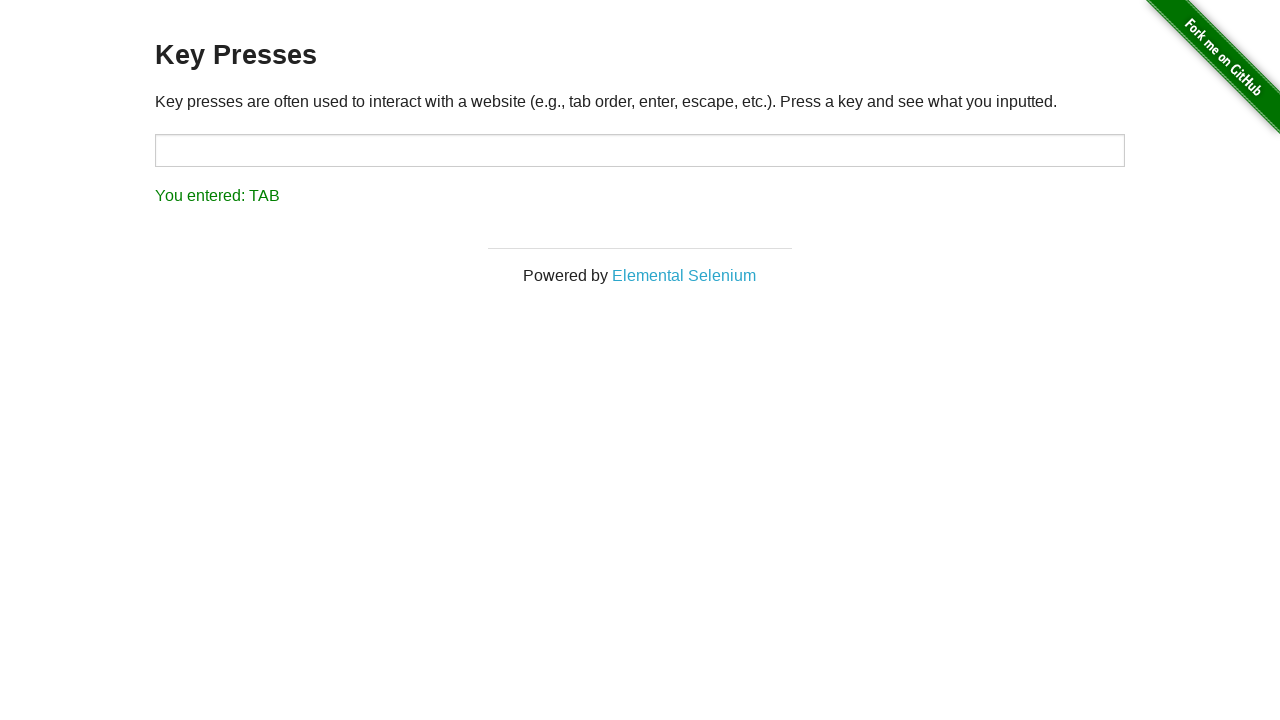

Result element loaded after Tab key press
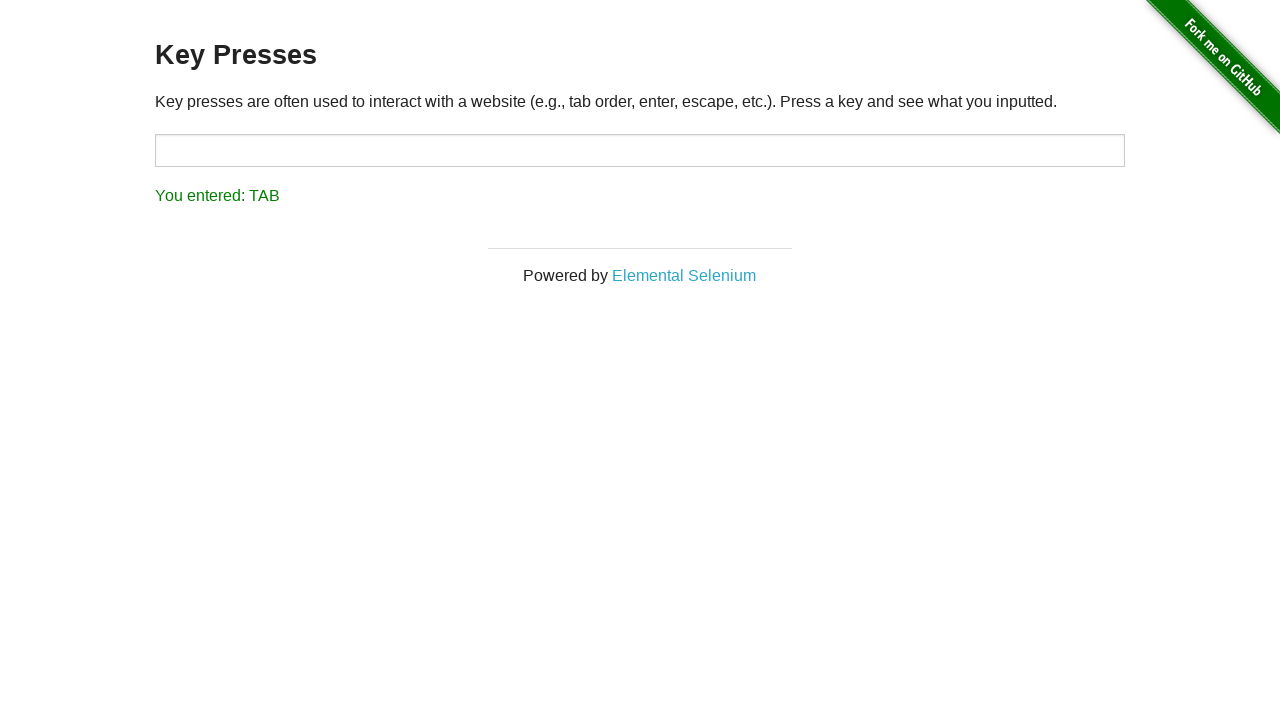

Retrieved result text: 'You entered: TAB'
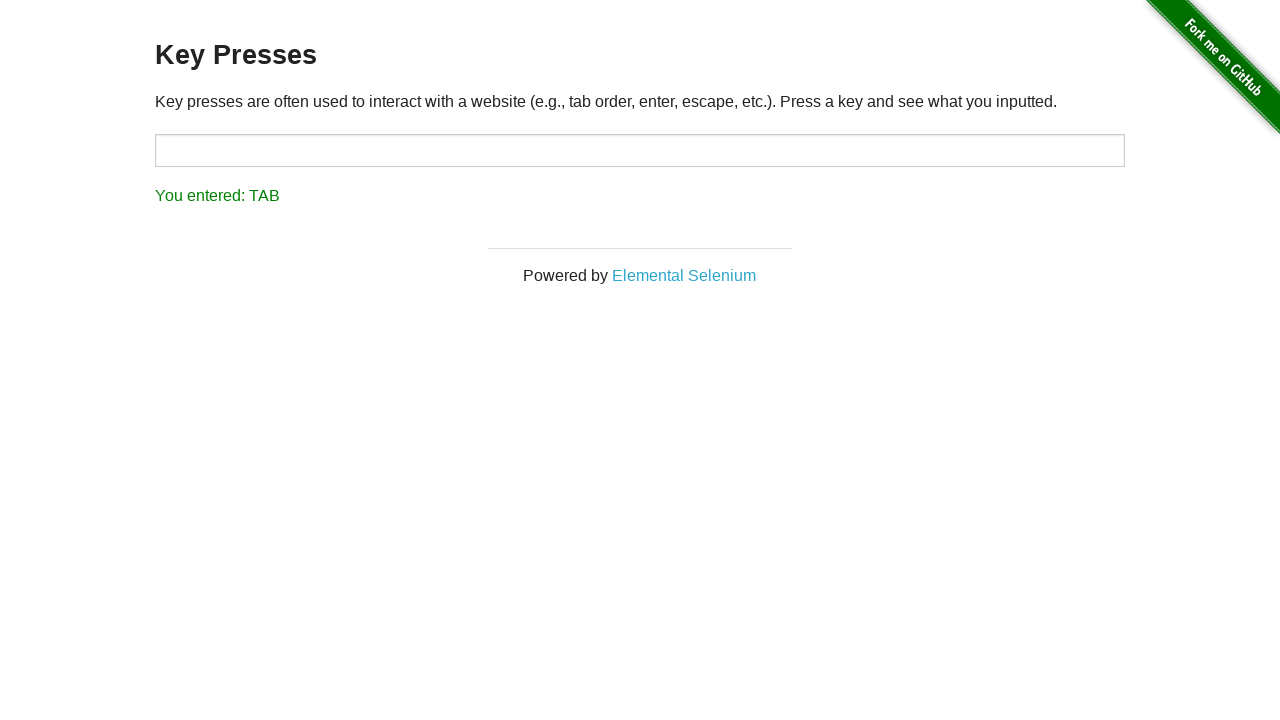

Verified that result text equals 'You entered: TAB'
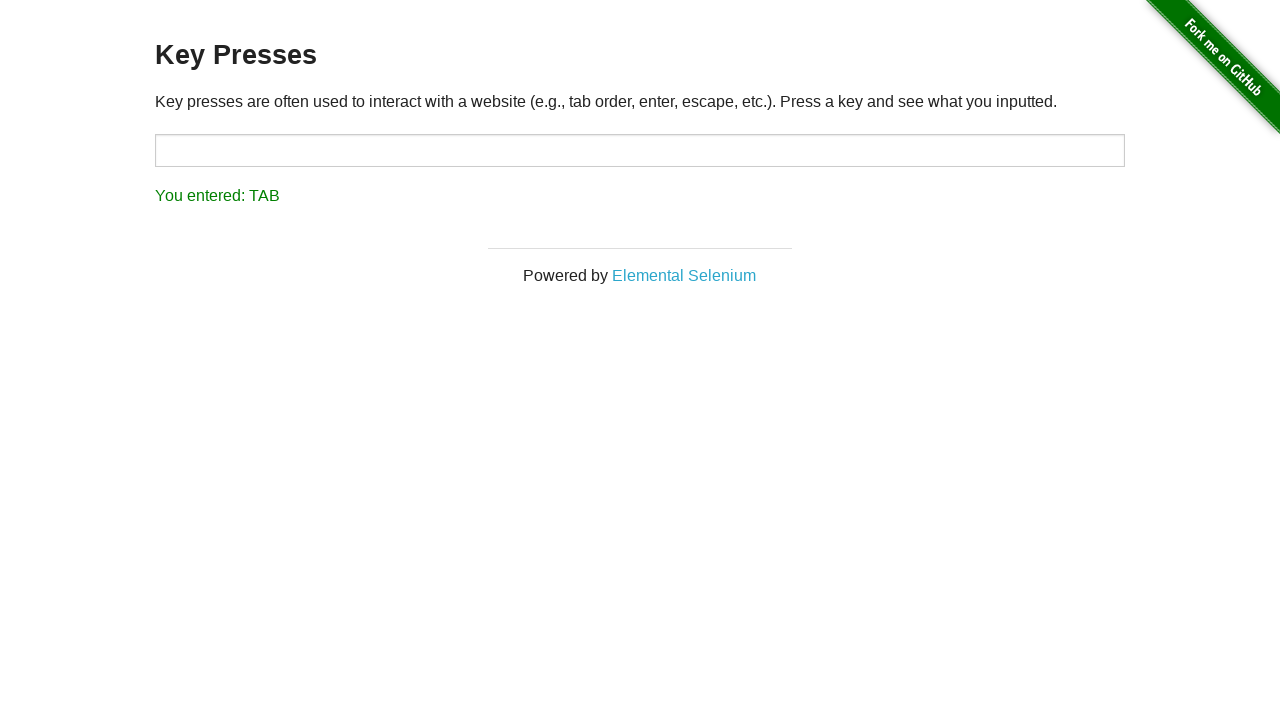

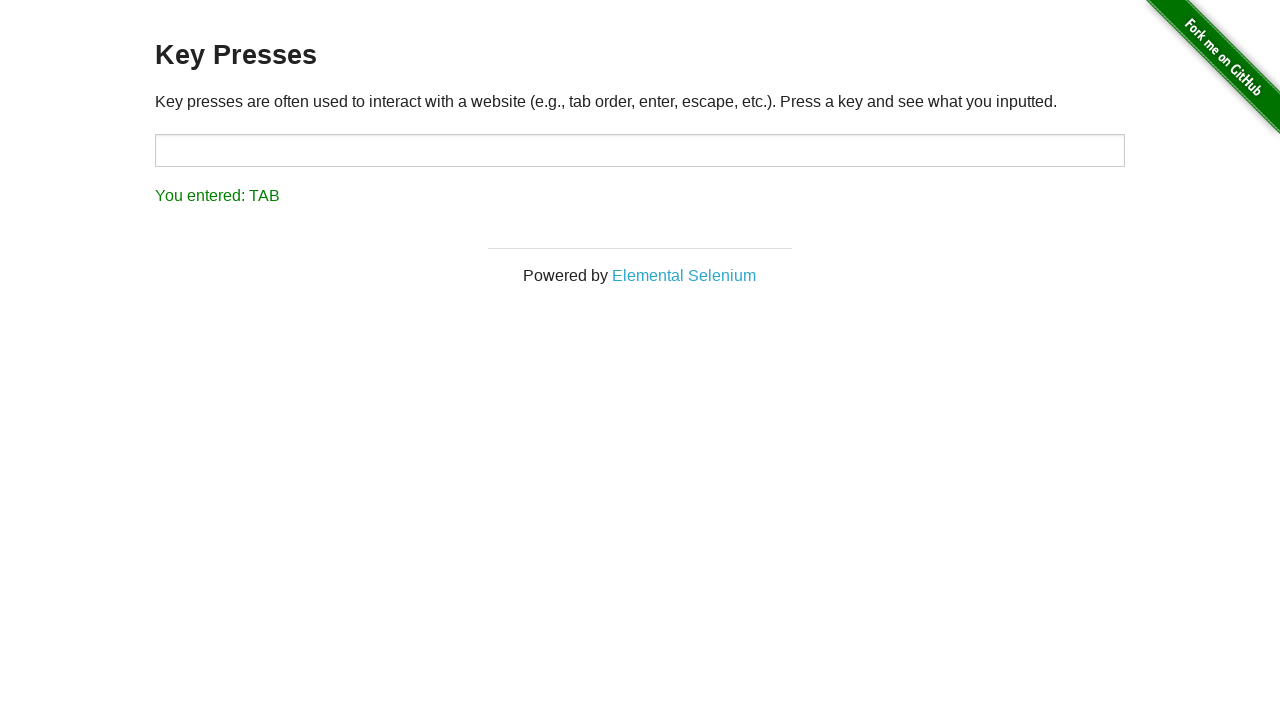